Clicks a specific radio button with value 'radio1'

Starting URL: https://rahulshettyacademy.com/AutomationPractice/

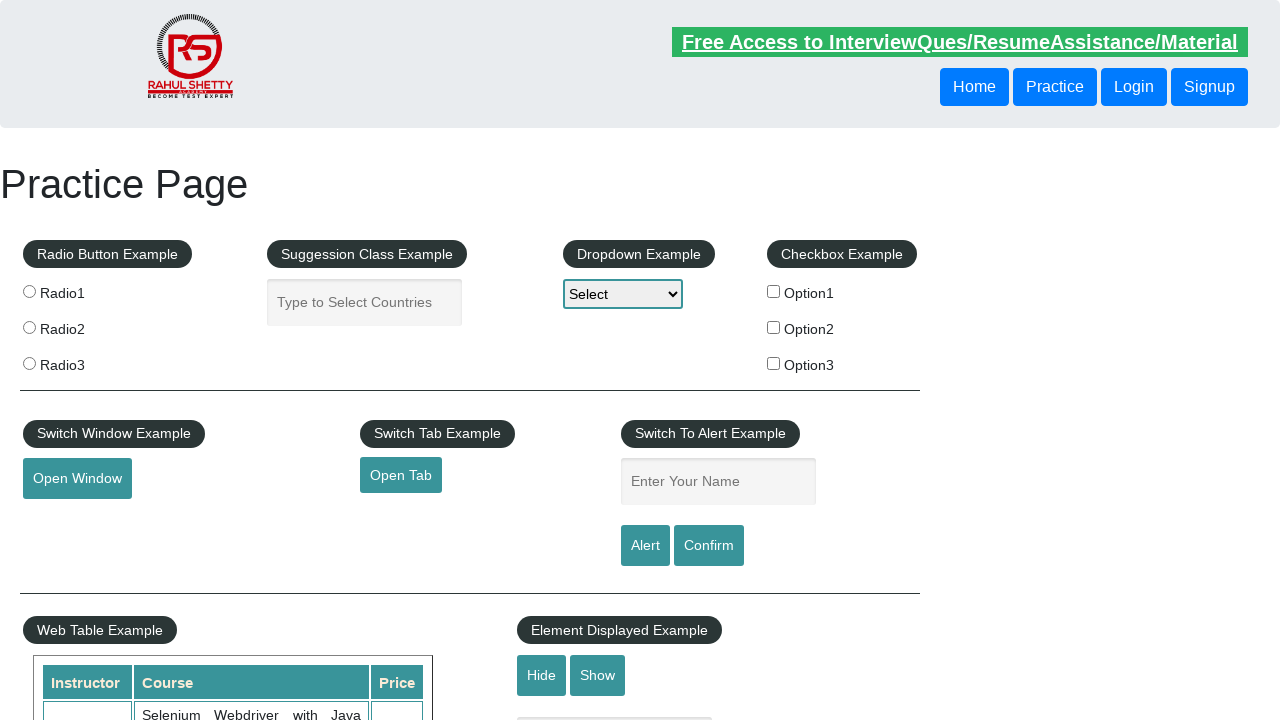

Clicked radio button with value 'radio1' at (29, 291) on xpath=//input[@value='radio1']
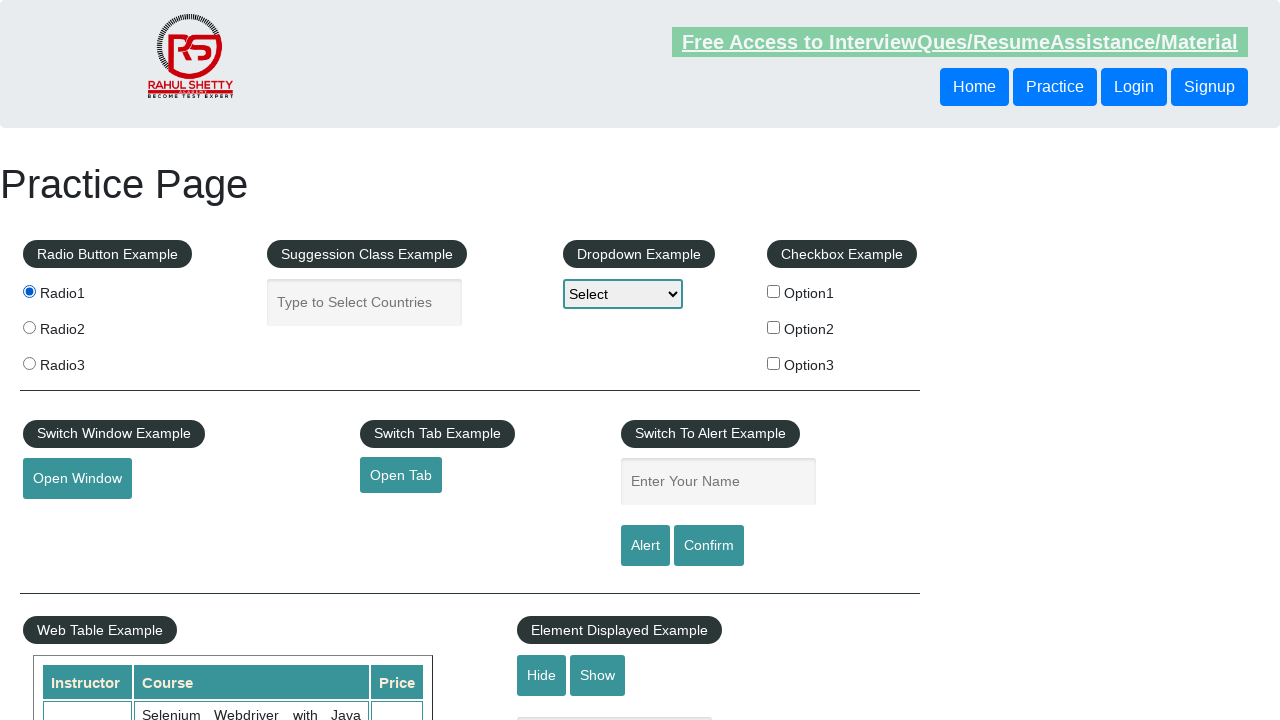

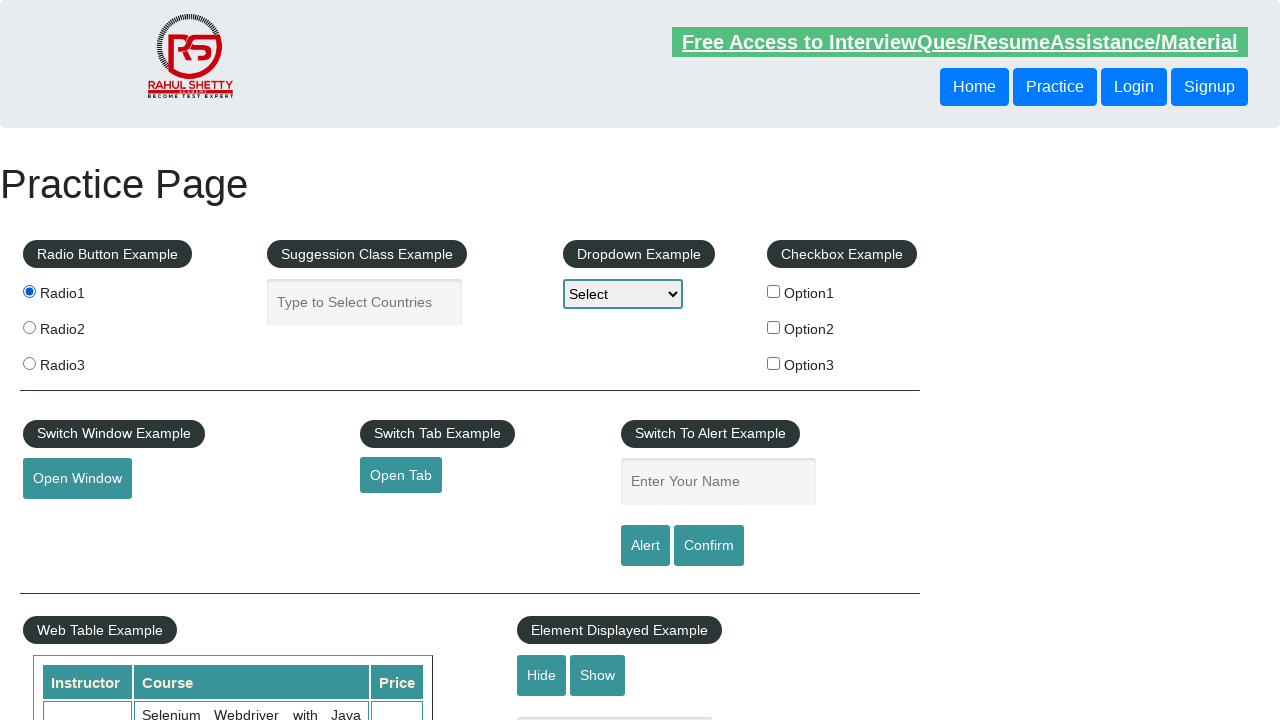